Tests that the form rejects submission when all fields are empty.

Starting URL: https://davi-vert.vercel.app/index.html

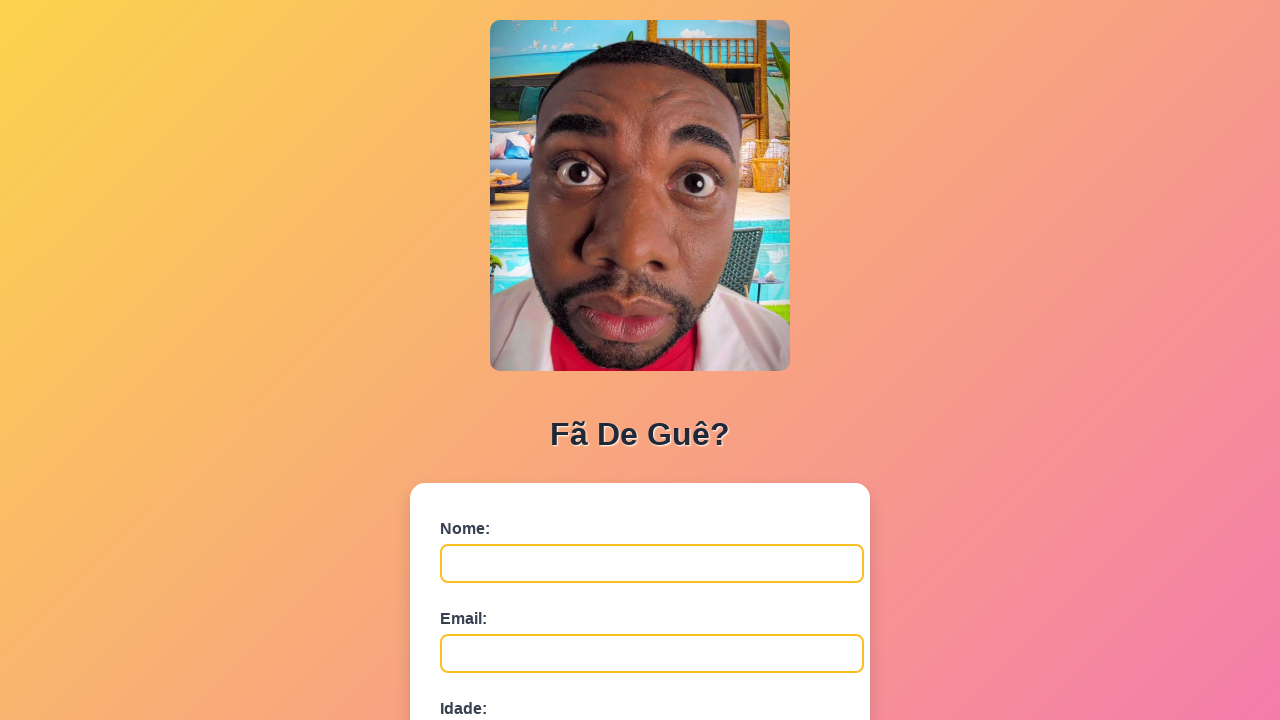

Navigated to registration form page
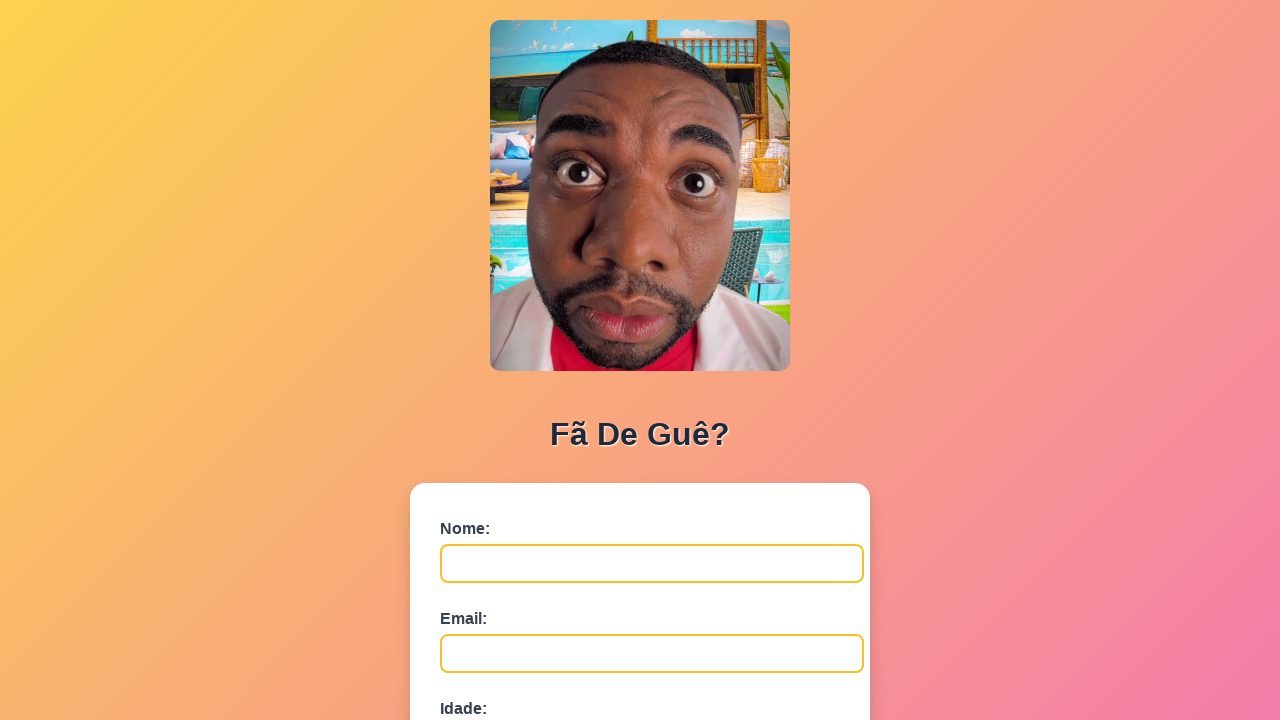

Left nome field empty on #nome
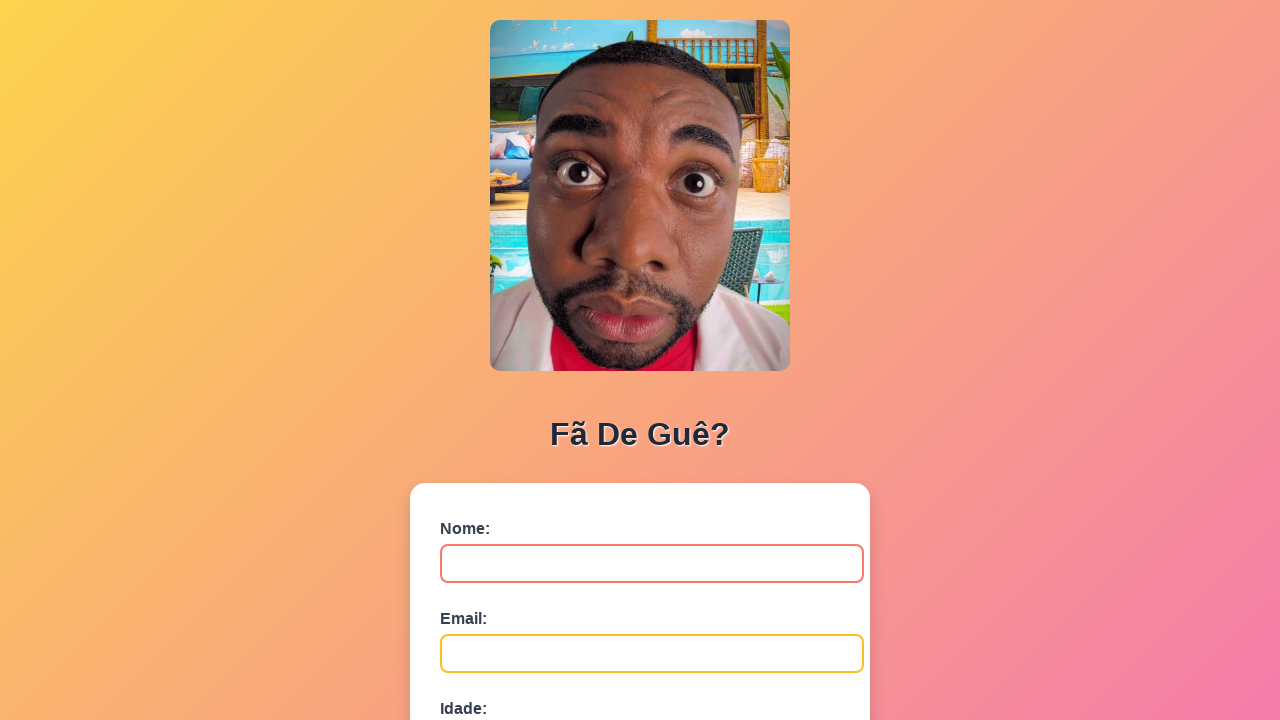

Left email field empty on #email
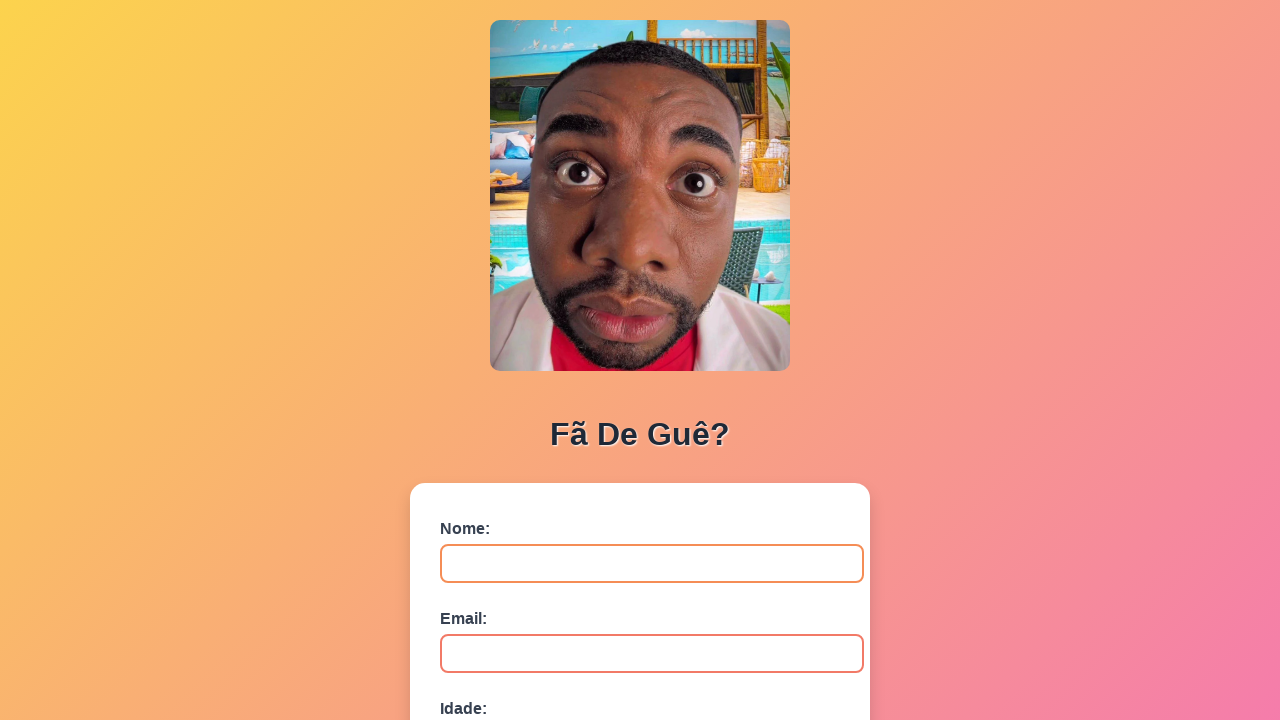

Left idade field empty on #idade
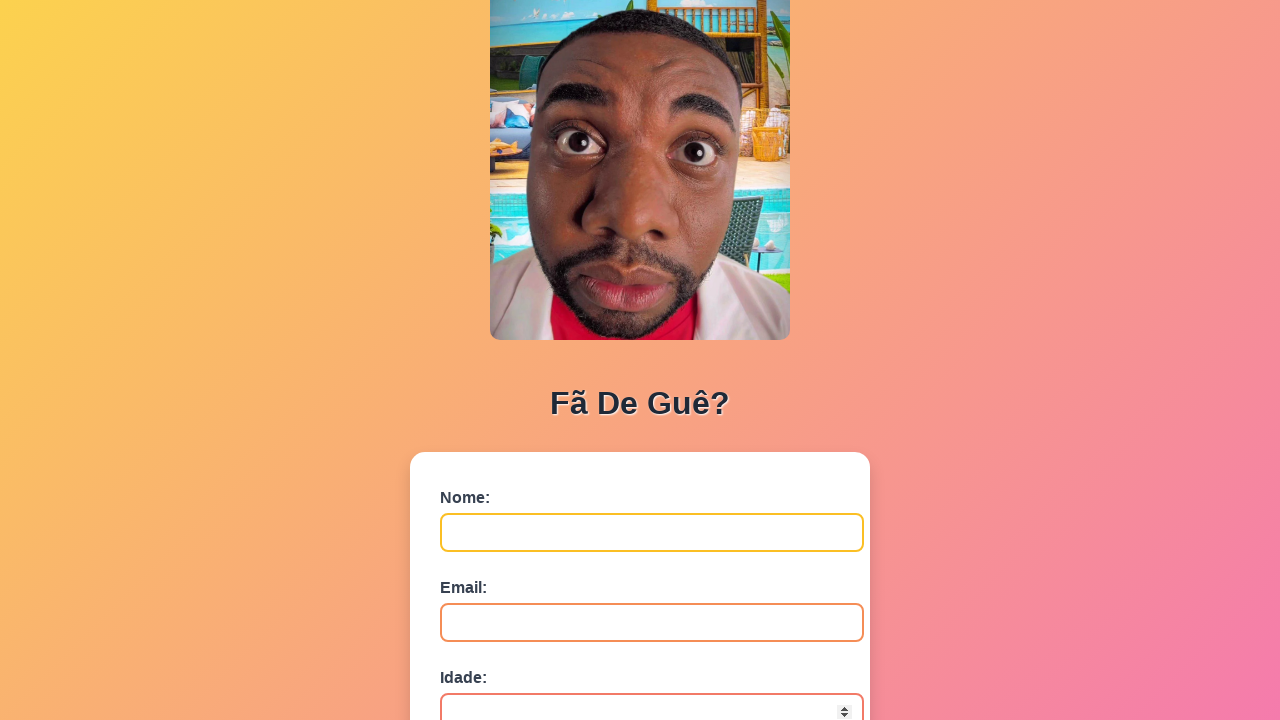

Clicked submit button with all fields empty at (490, 569) on button[type='submit']
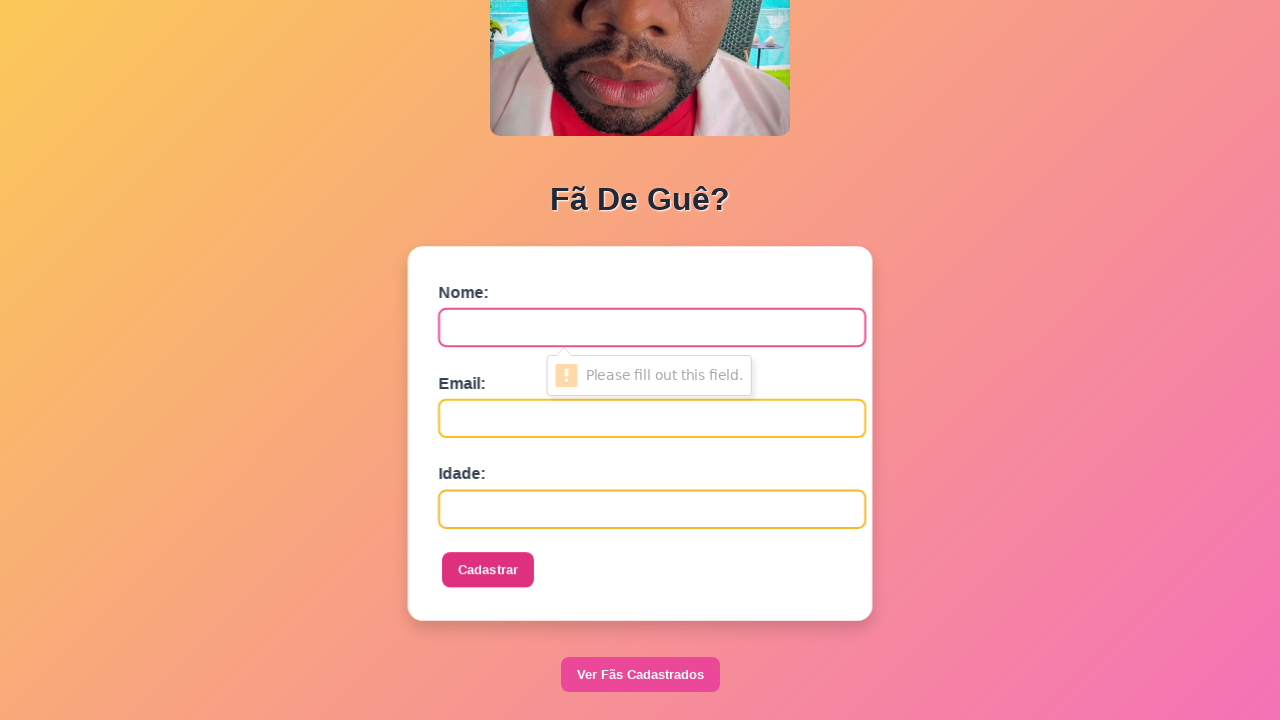

Dialog handler registered and alert accepted
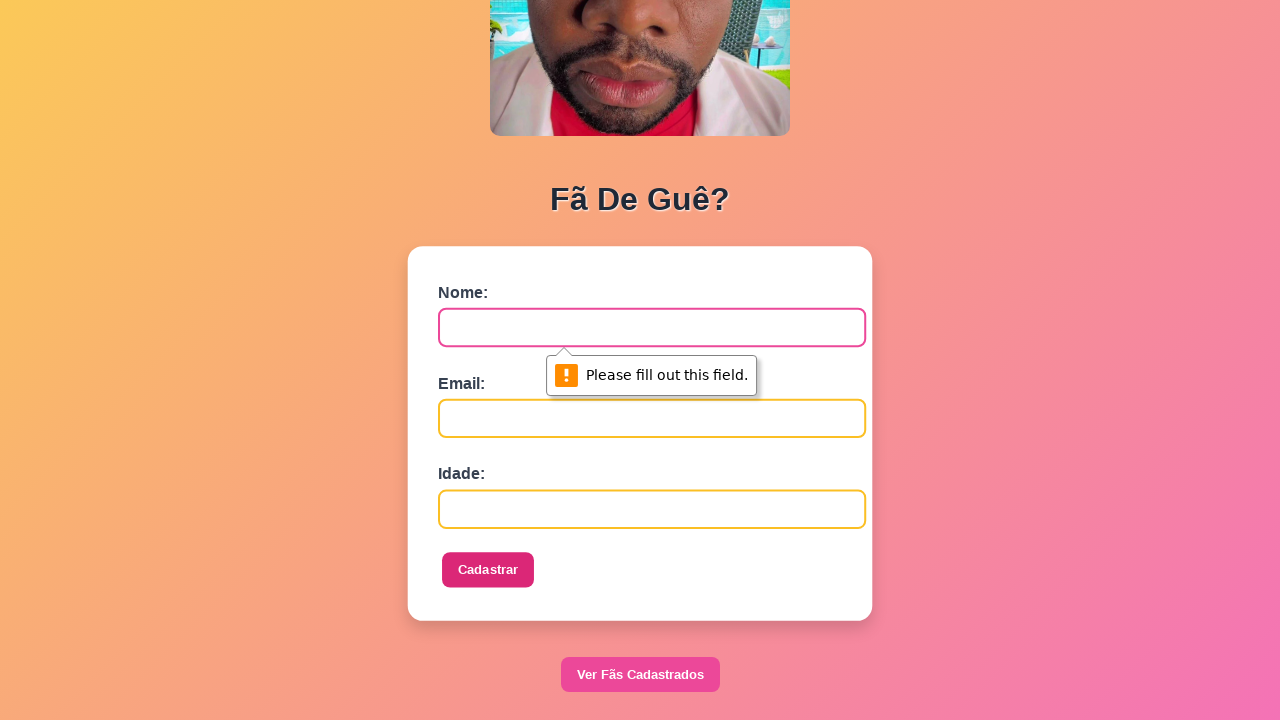

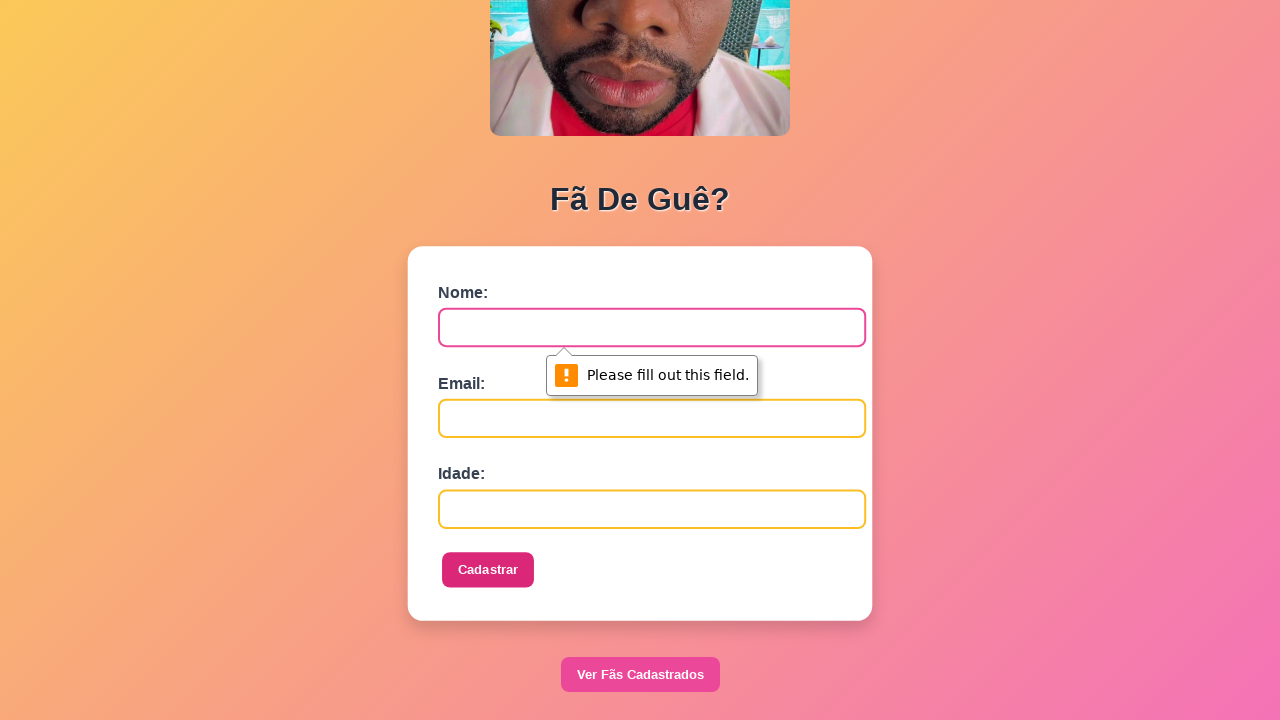